Tests a practice form by filling in first name and last name fields, then submitting the form

Starting URL: https://demoqa.com/automation-practice-form

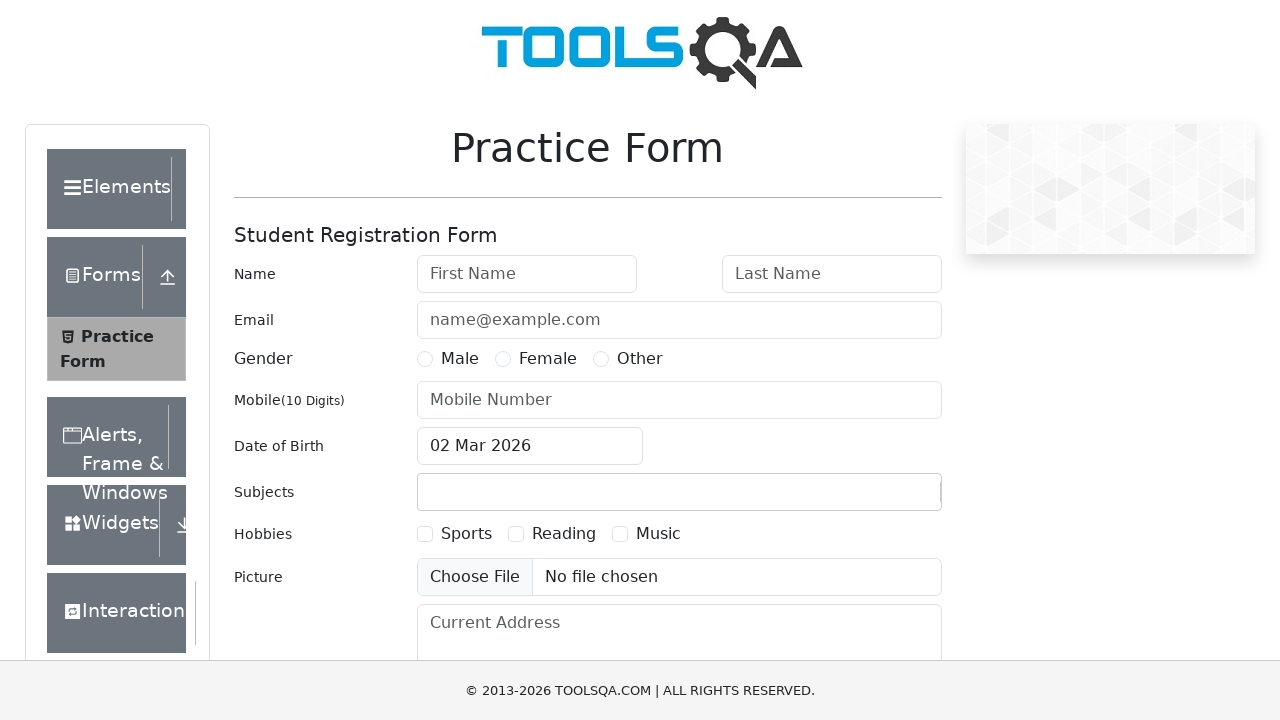

Filled first name field with 'ABC123' on #firstName
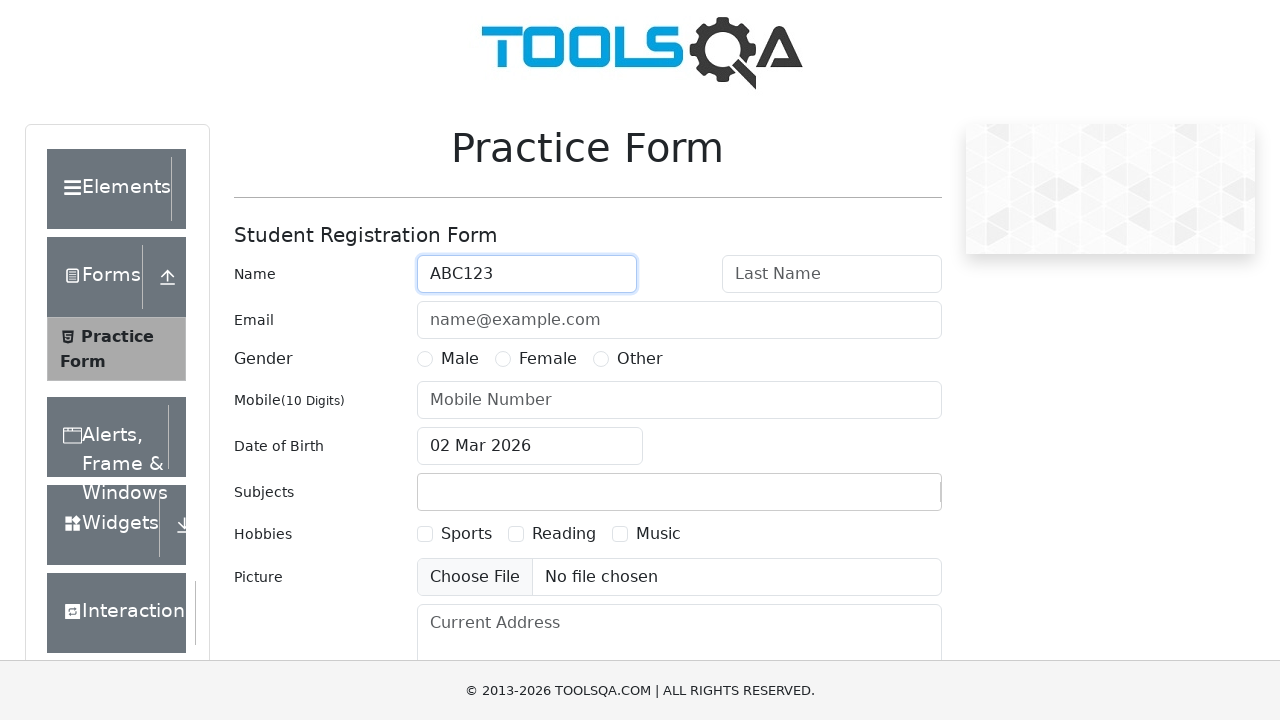

Filled last name field with '@XYZ' on #lastName
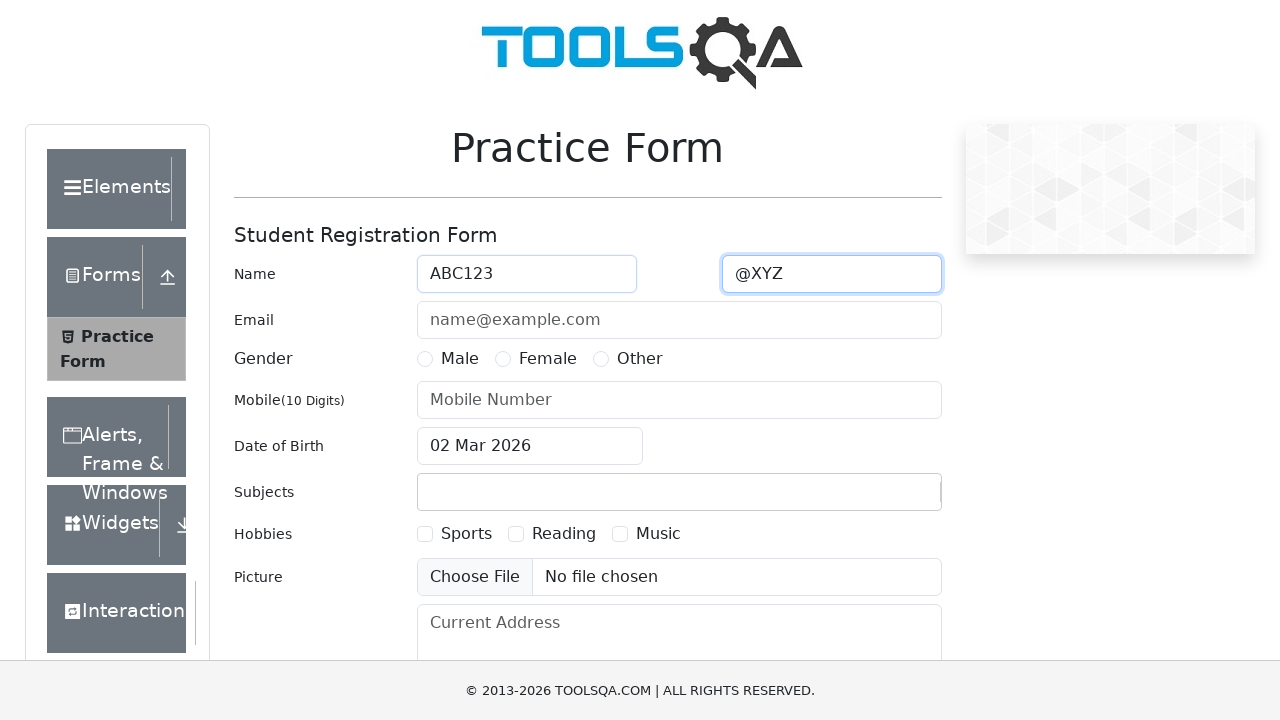

Clicked Submit button to submit the form at (885, 499) on button:has-text('Submit')
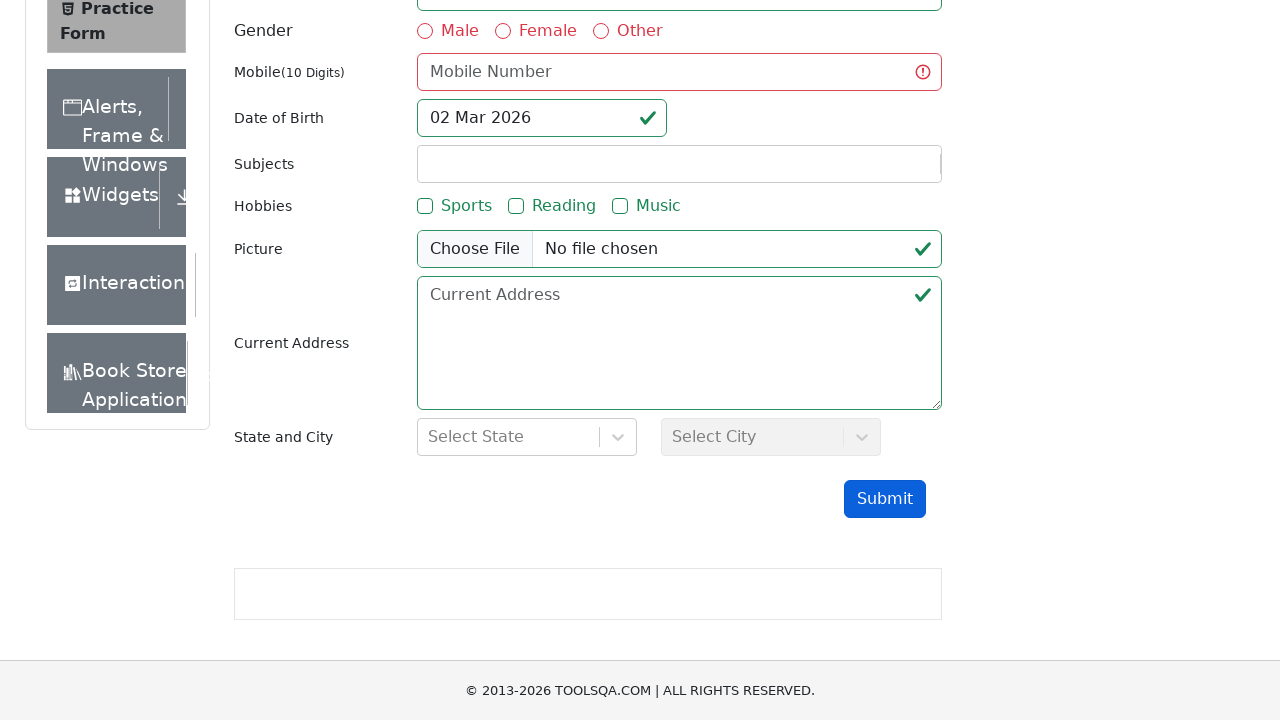

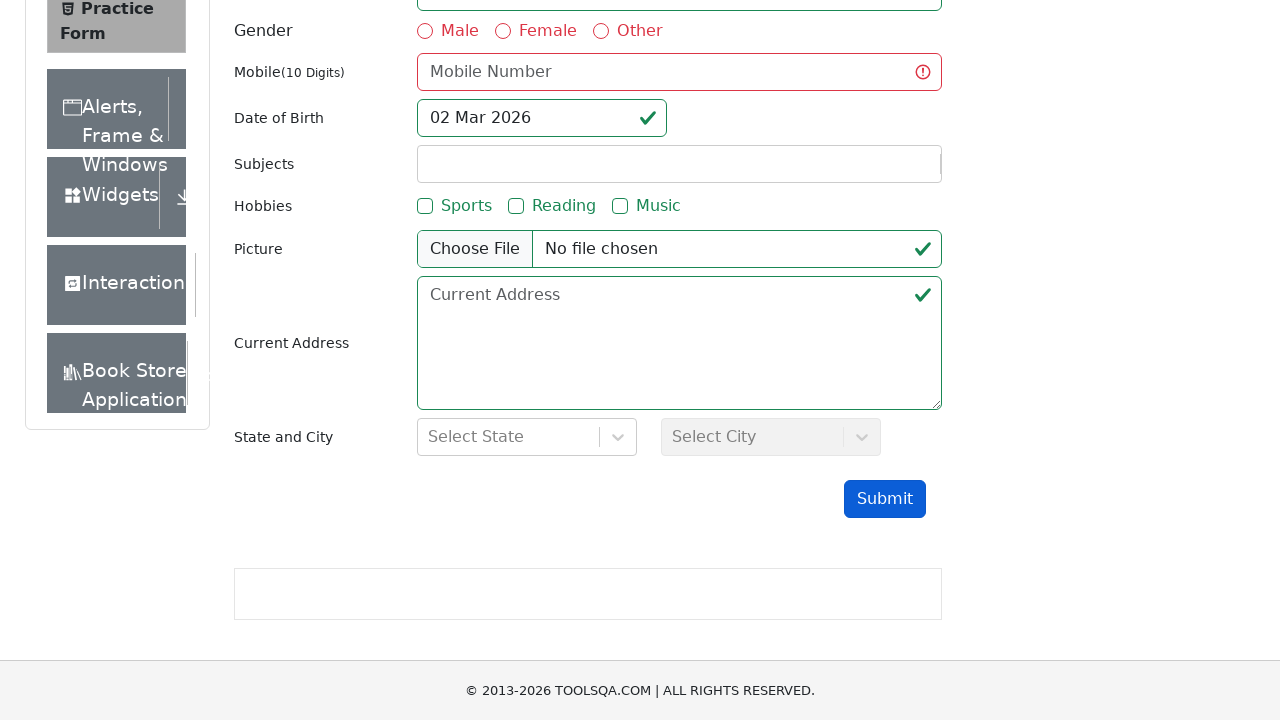